Tests window handling functionality by clicking a link that opens a new tab and switching to it

Starting URL: https://rahulshettyacademy.com/AutomationPractice/

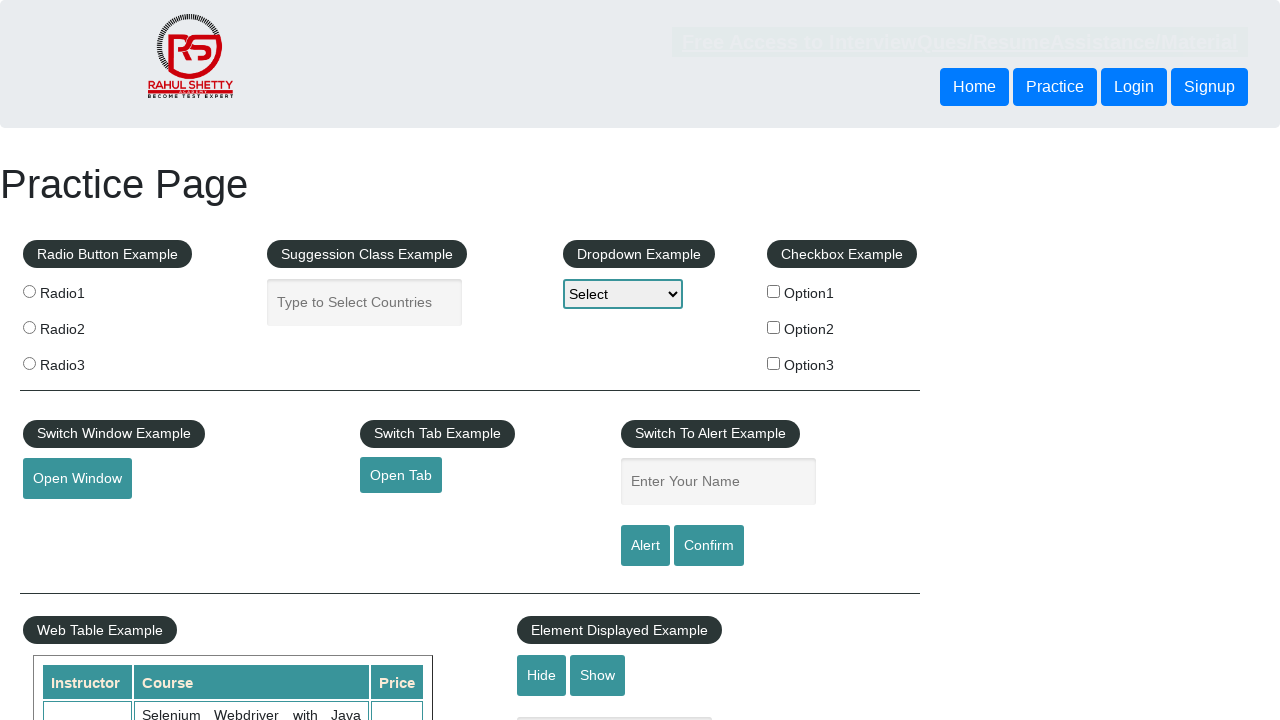

Clicked 'Open Tab' button to open a new tab at (401, 475) on #opentab
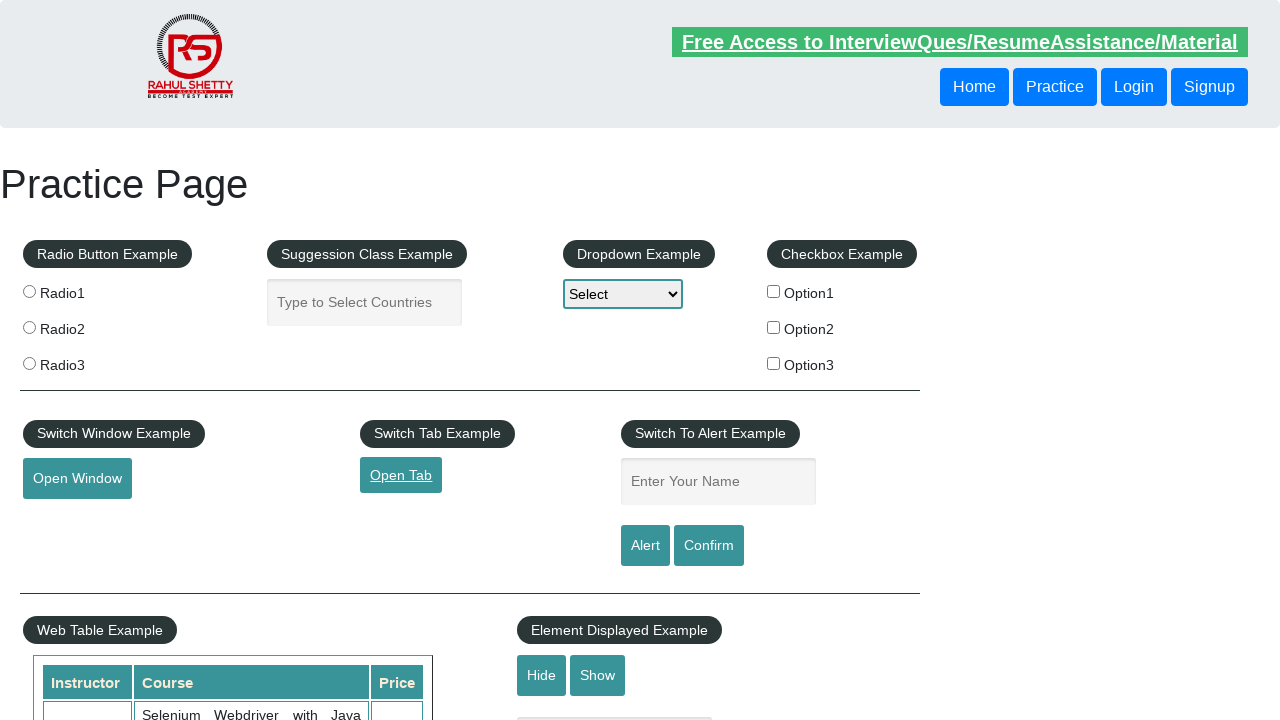

Obtained reference to newly opened page
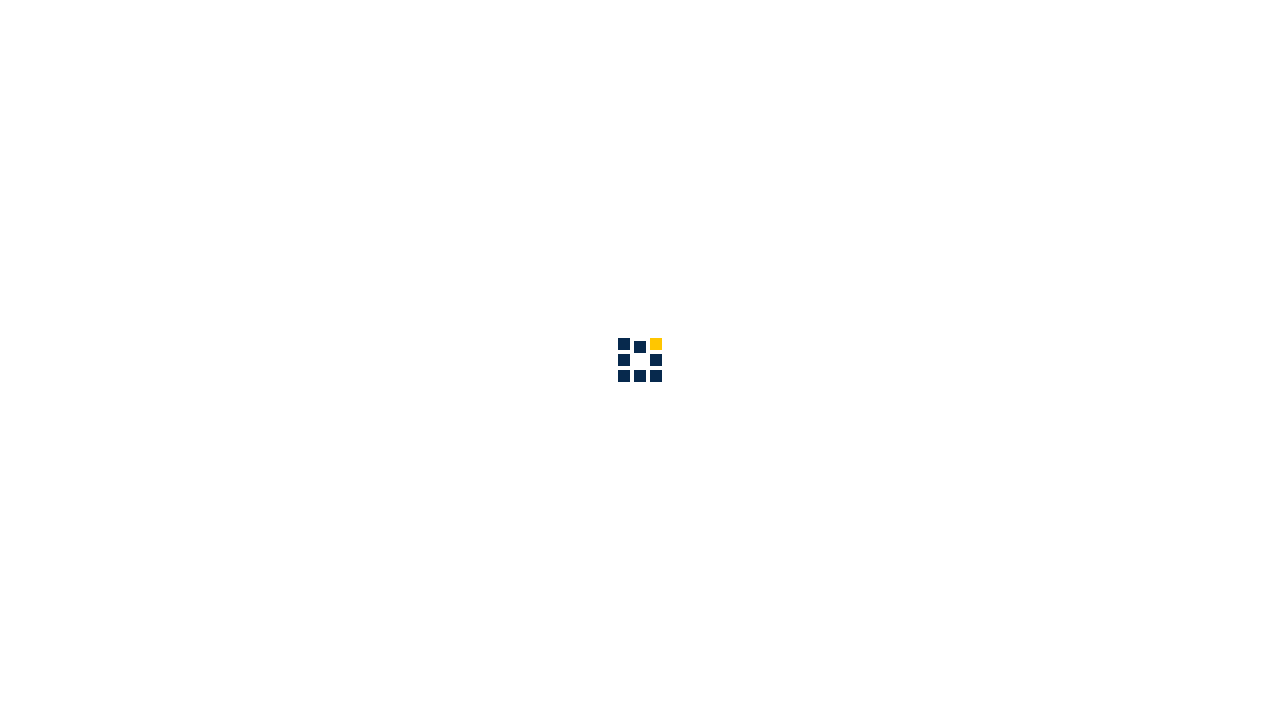

New page finished loading
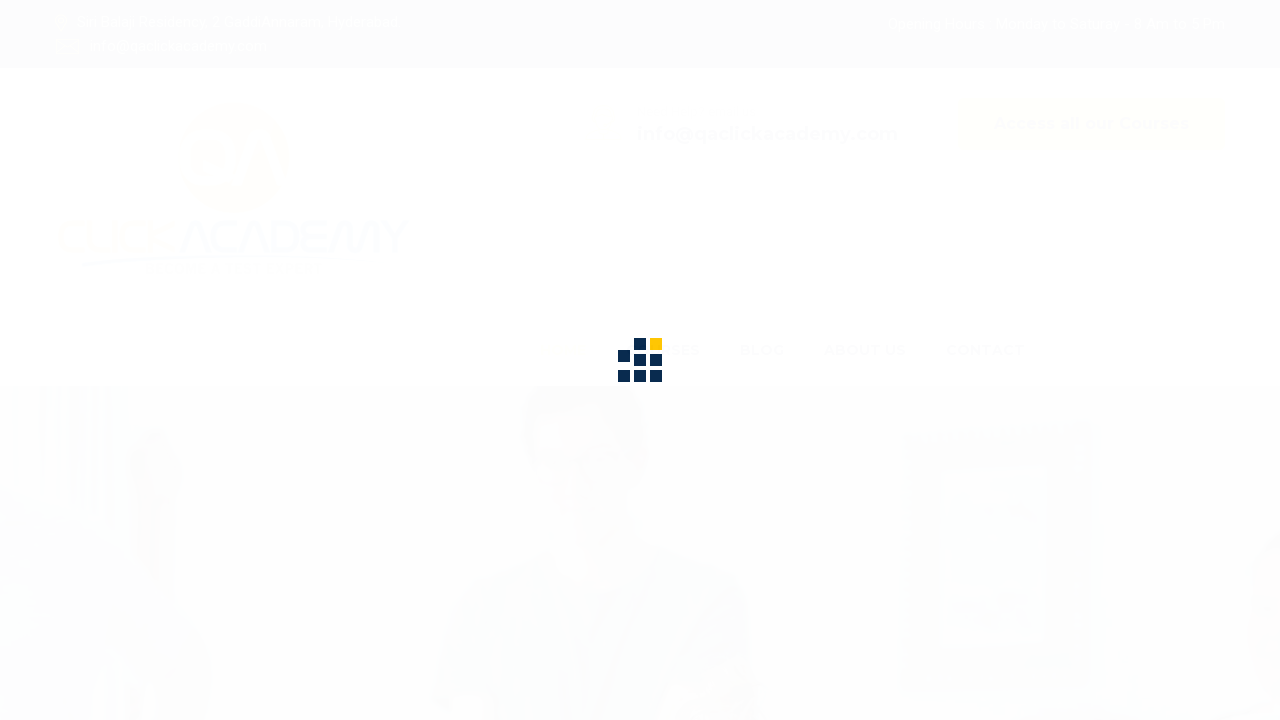

Retrieved new page title: QAClick Academy - A Testing Academy to Learn, Earn and Shine
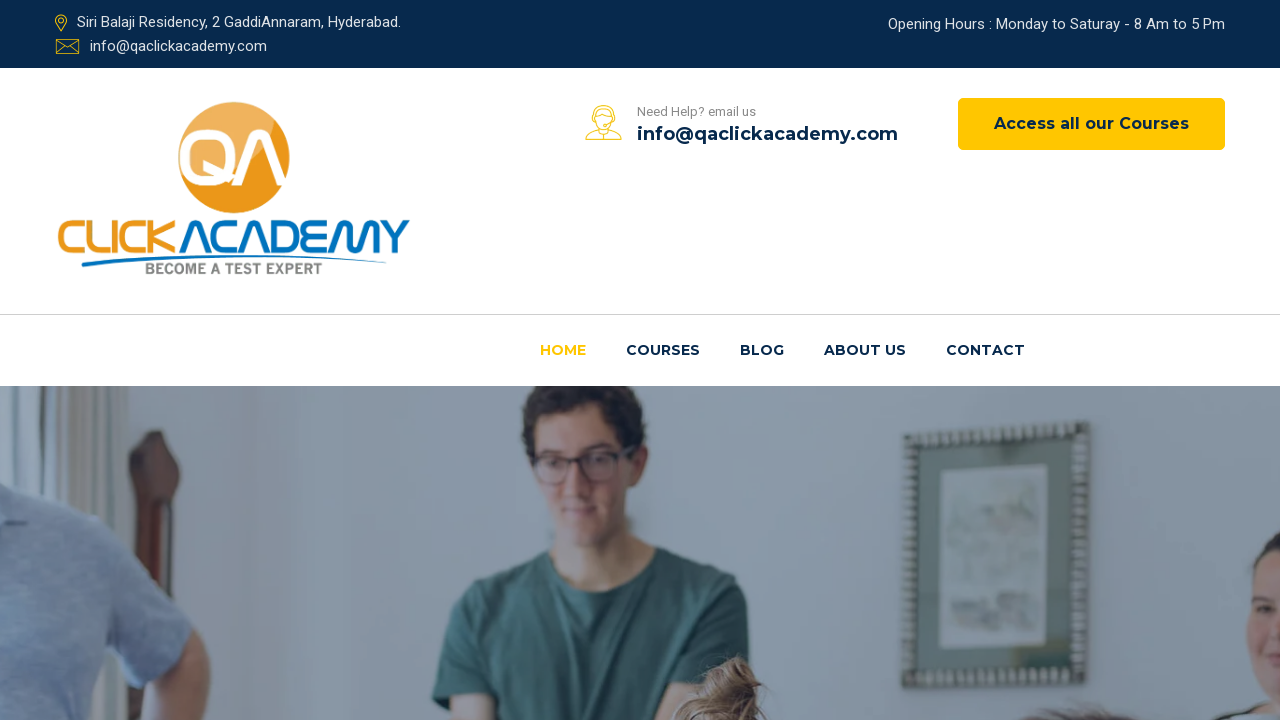

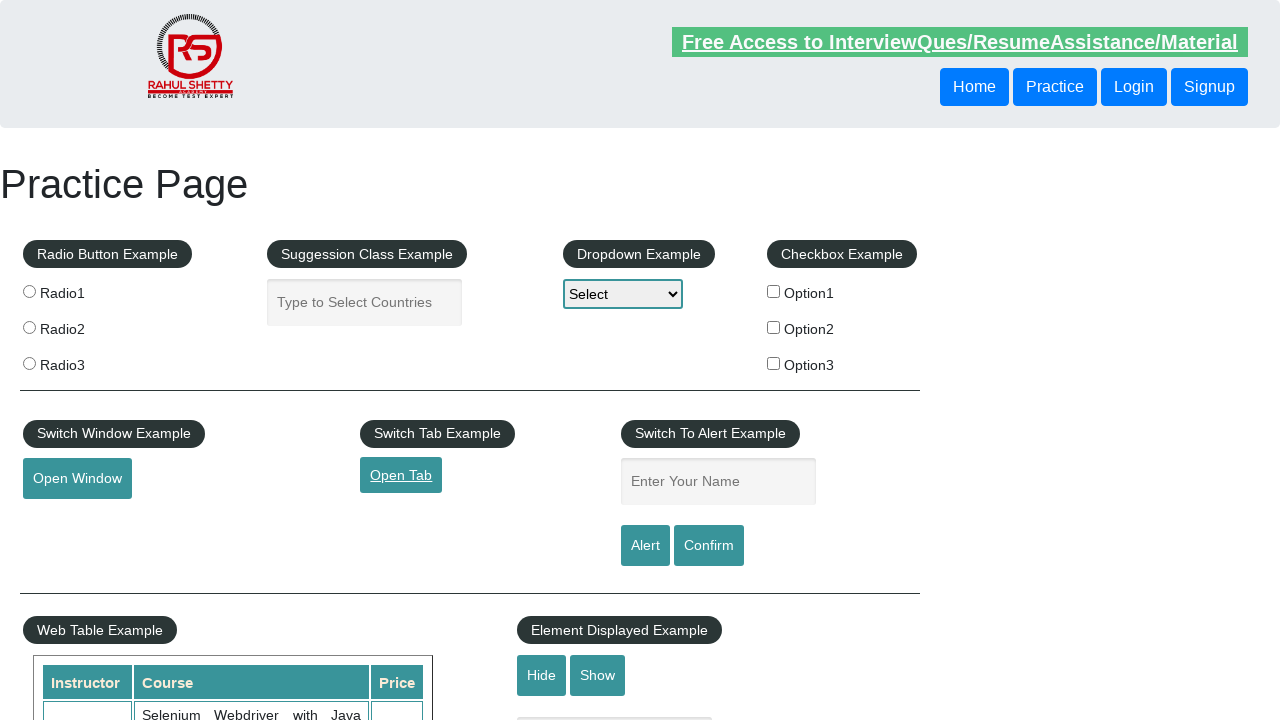